Navigates to the Frames page and verifies that Nested Frames and iFrame links are present

Starting URL: http://the-internet.herokuapp.com/

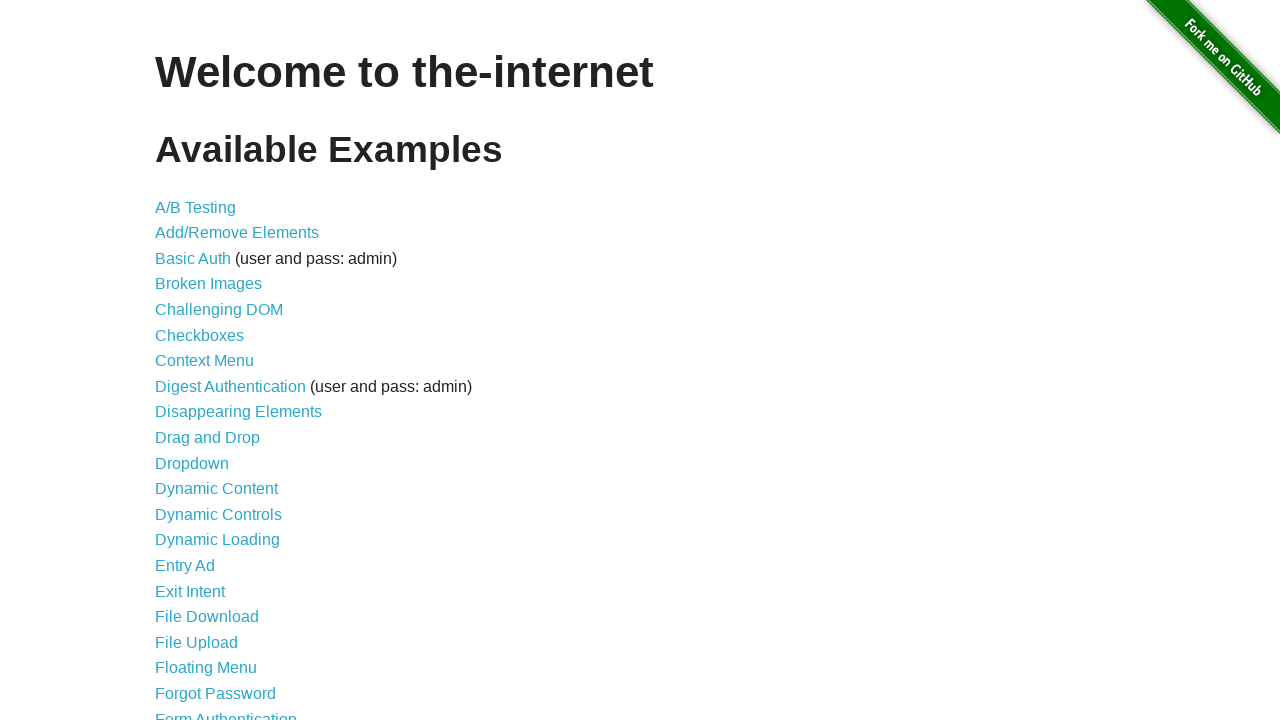

Navigated to the-internet.herokuapp.com homepage
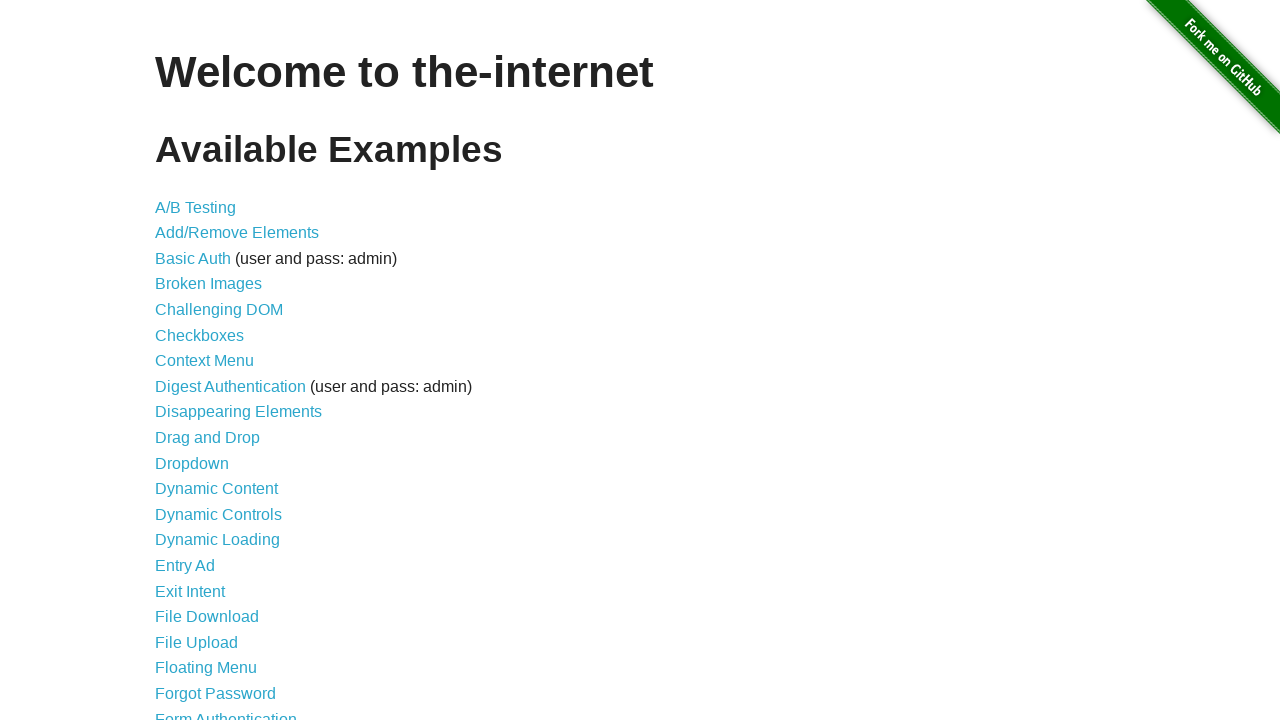

Clicked on Frames link at (182, 361) on a:has-text('Frames')
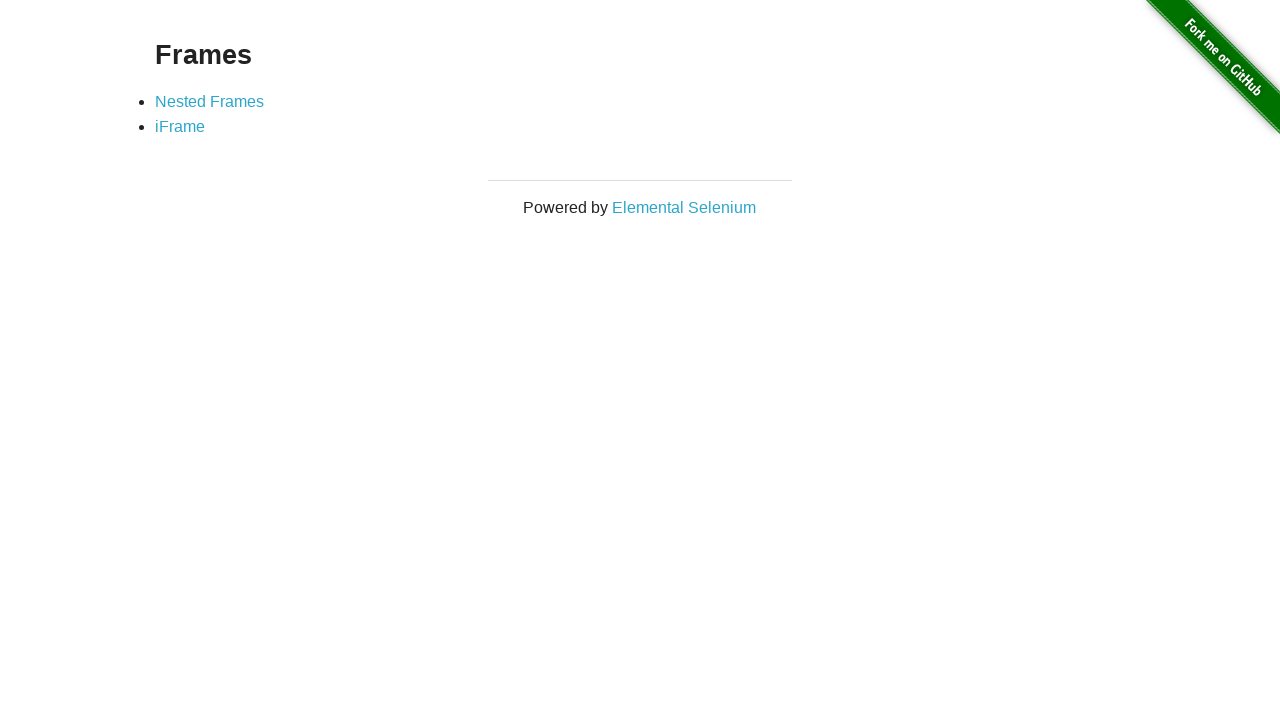

Frames page loaded successfully
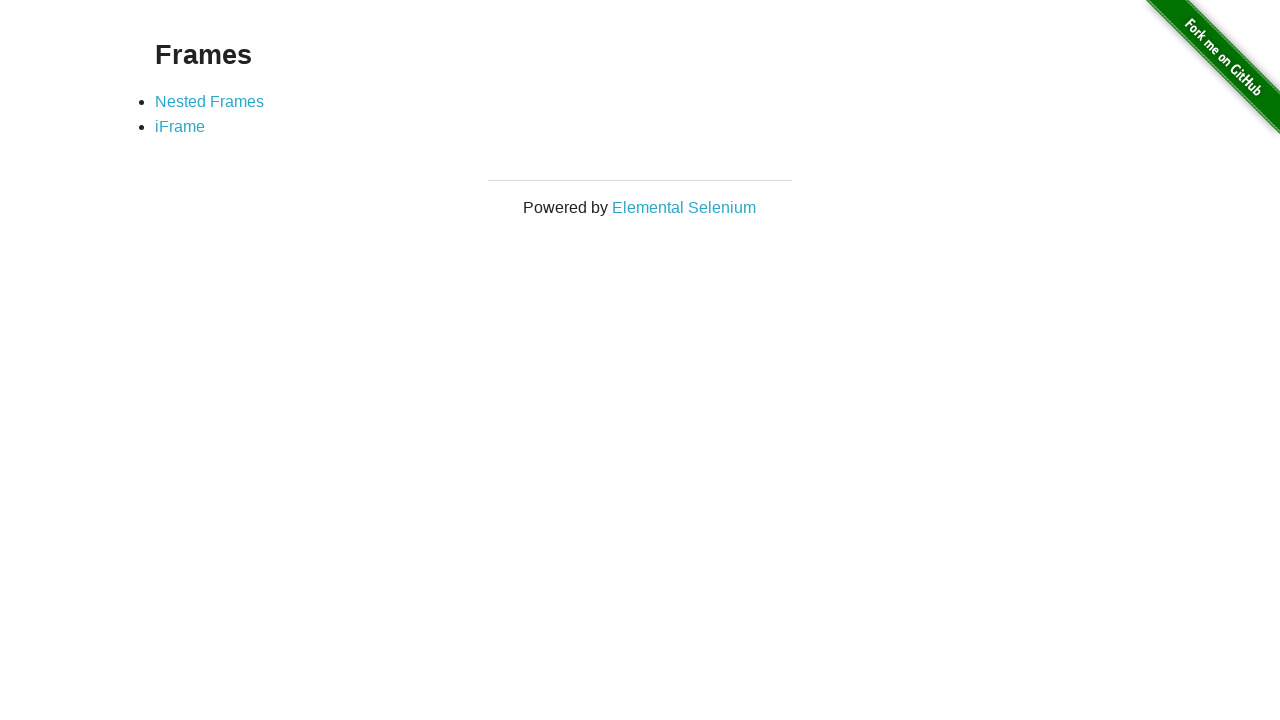

Verified Nested Frames link is present
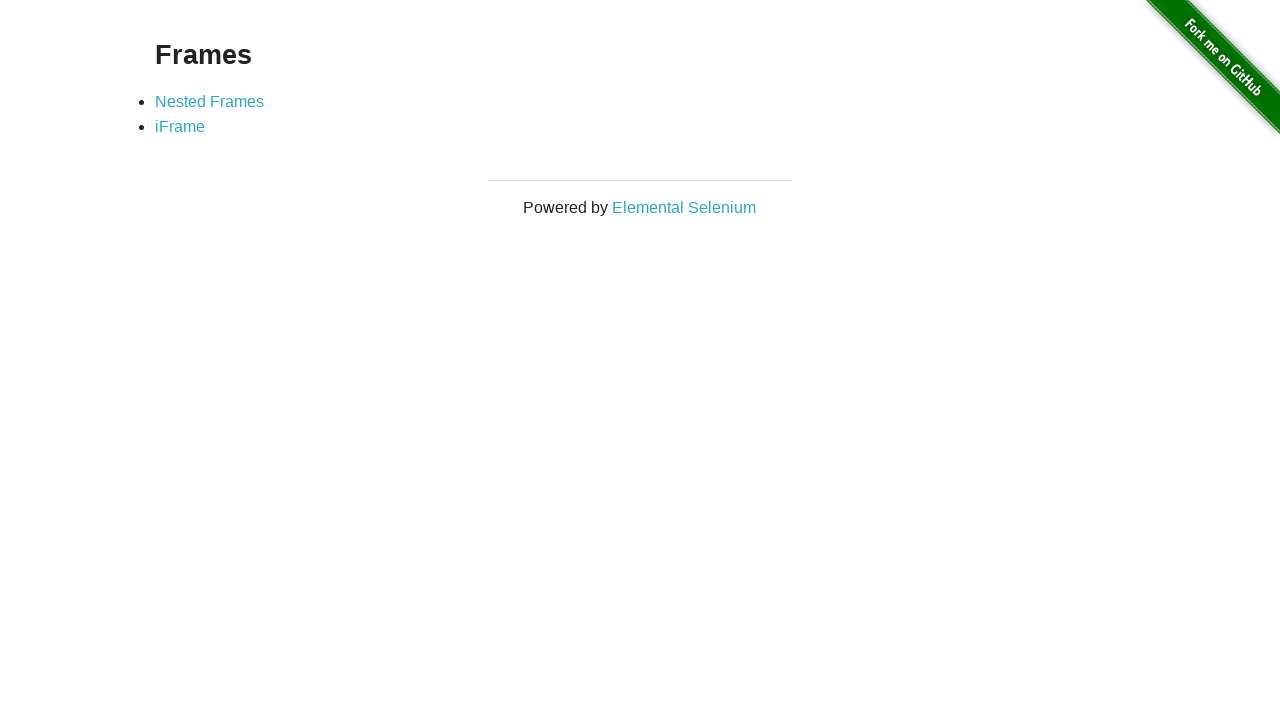

Verified iFrame link is present
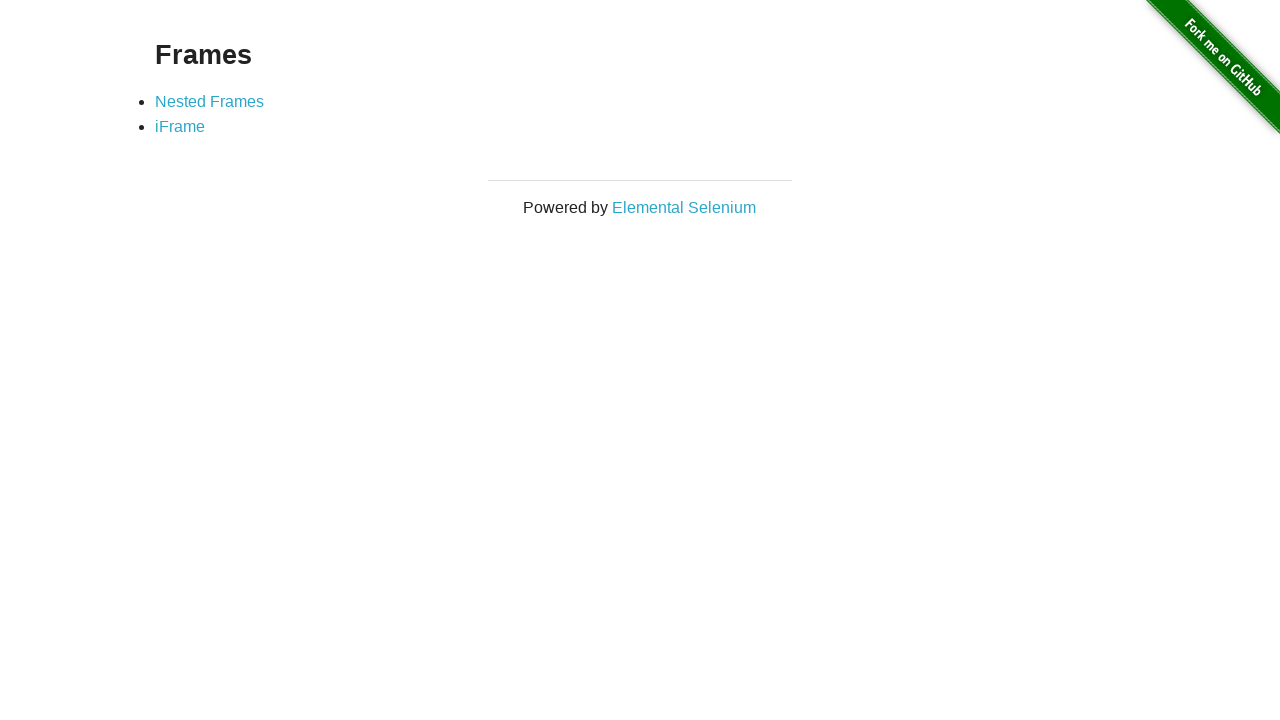

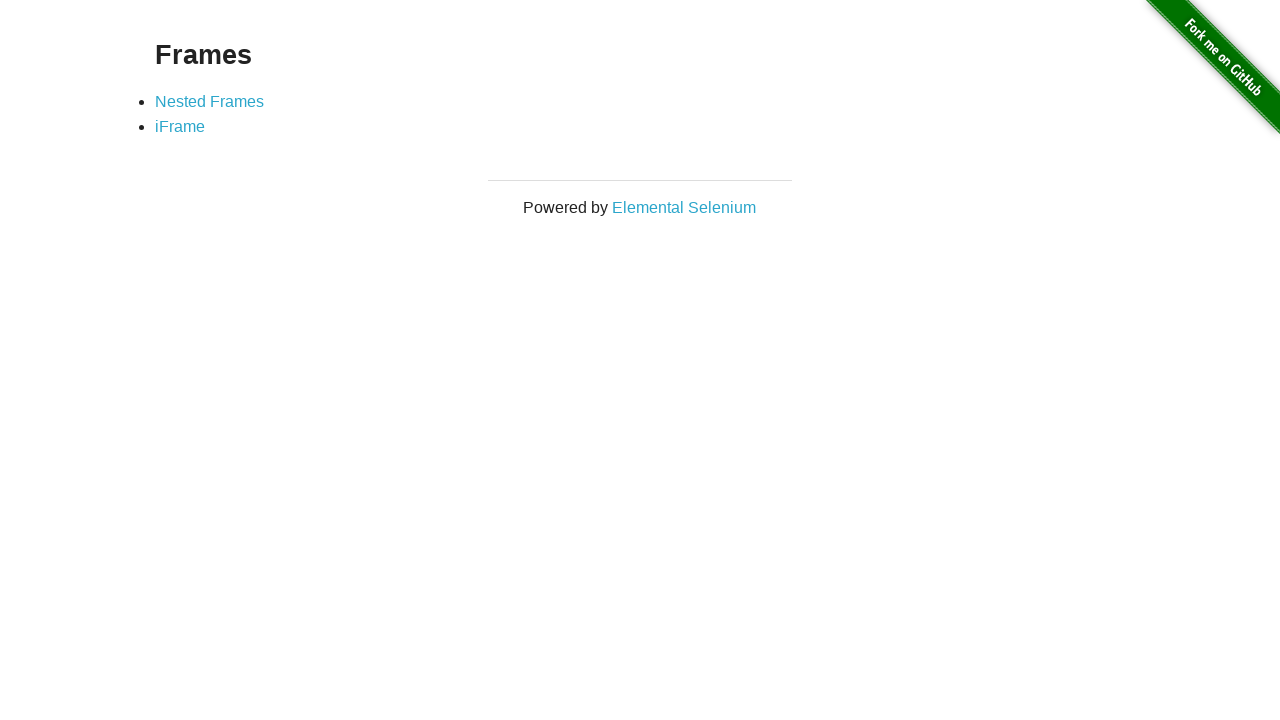